Tests JavaScript alert handling by clicking buttons to trigger different types of alerts (simple alert, confirm dialog, and prompt) and interacting with them

Starting URL: https://practice.cydeo.com/javascript_alerts

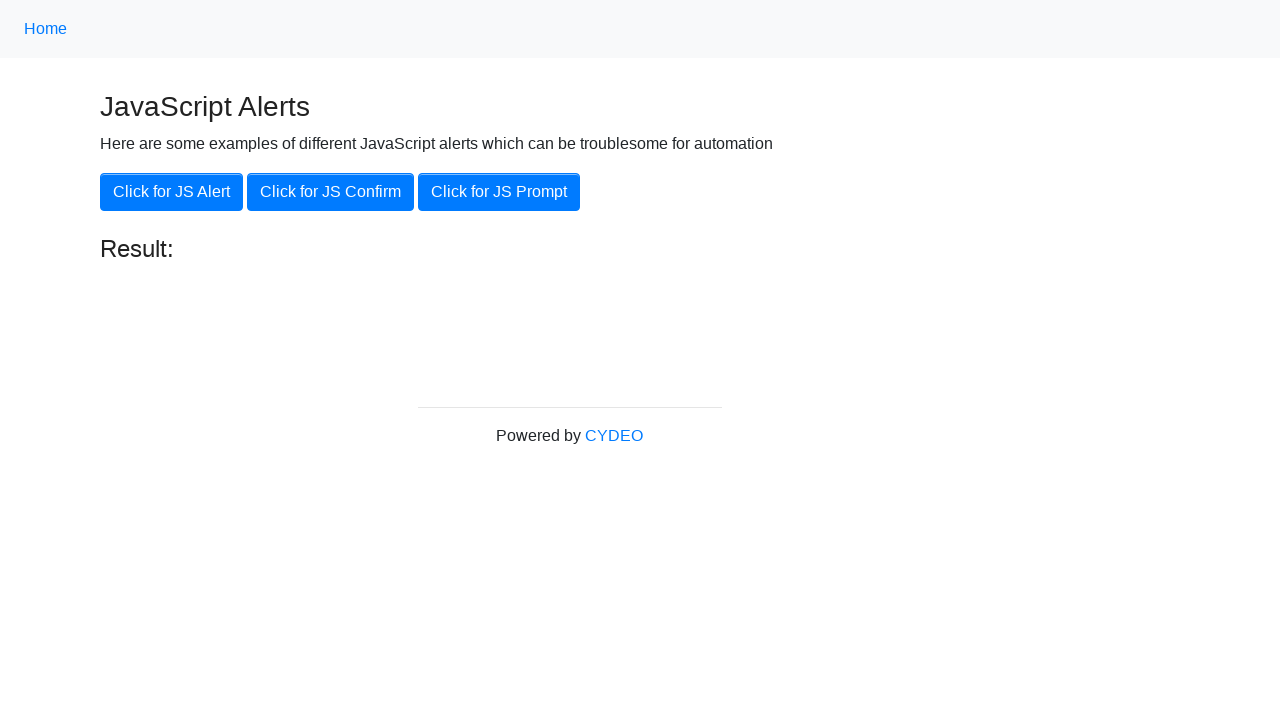

Clicked button to trigger simple JS alert at (172, 192) on xpath=//button[.='Click for JS Alert']
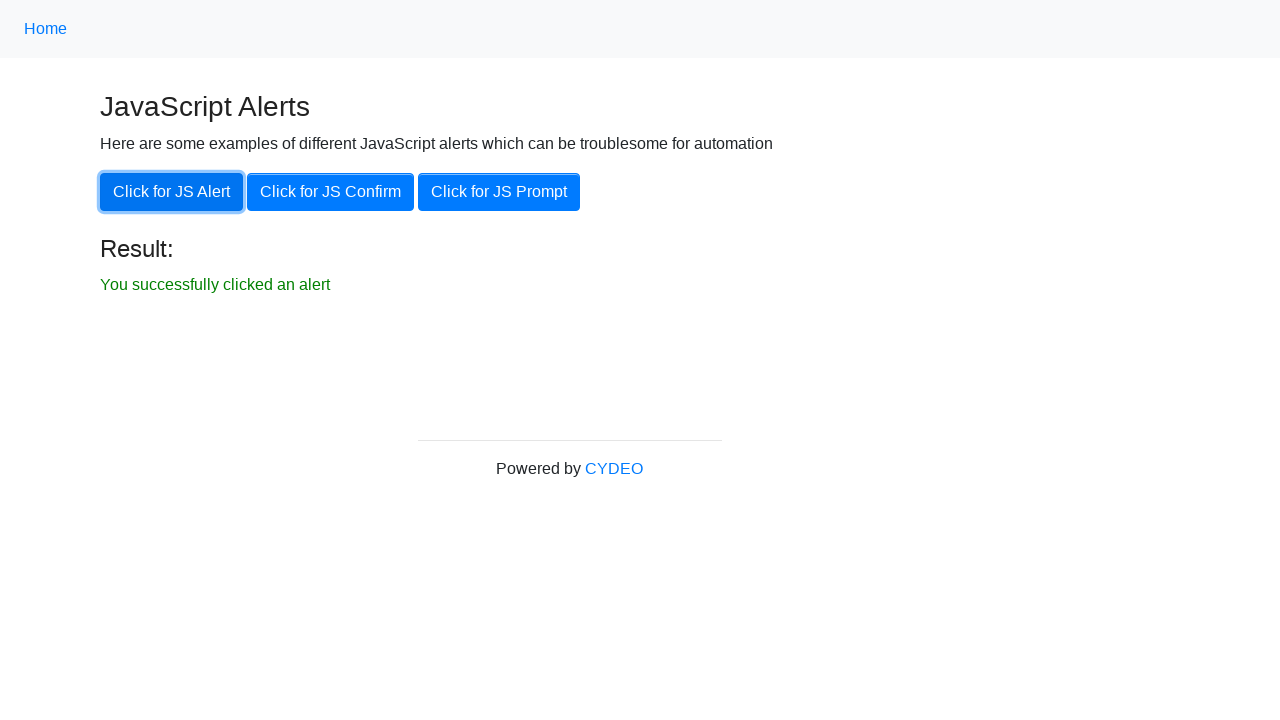

Set up dialog handler to accept simple alert
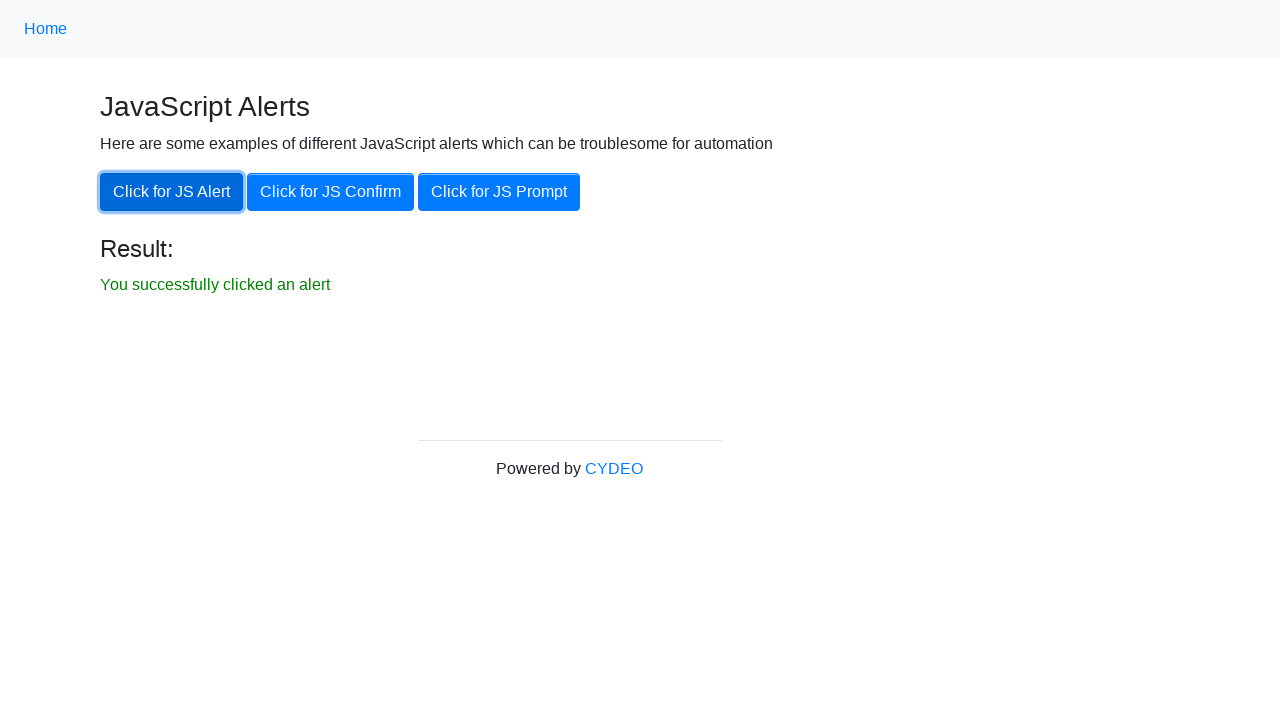

Clicked button to trigger JS confirm dialog at (330, 192) on xpath=//button[.='Click for JS Confirm']
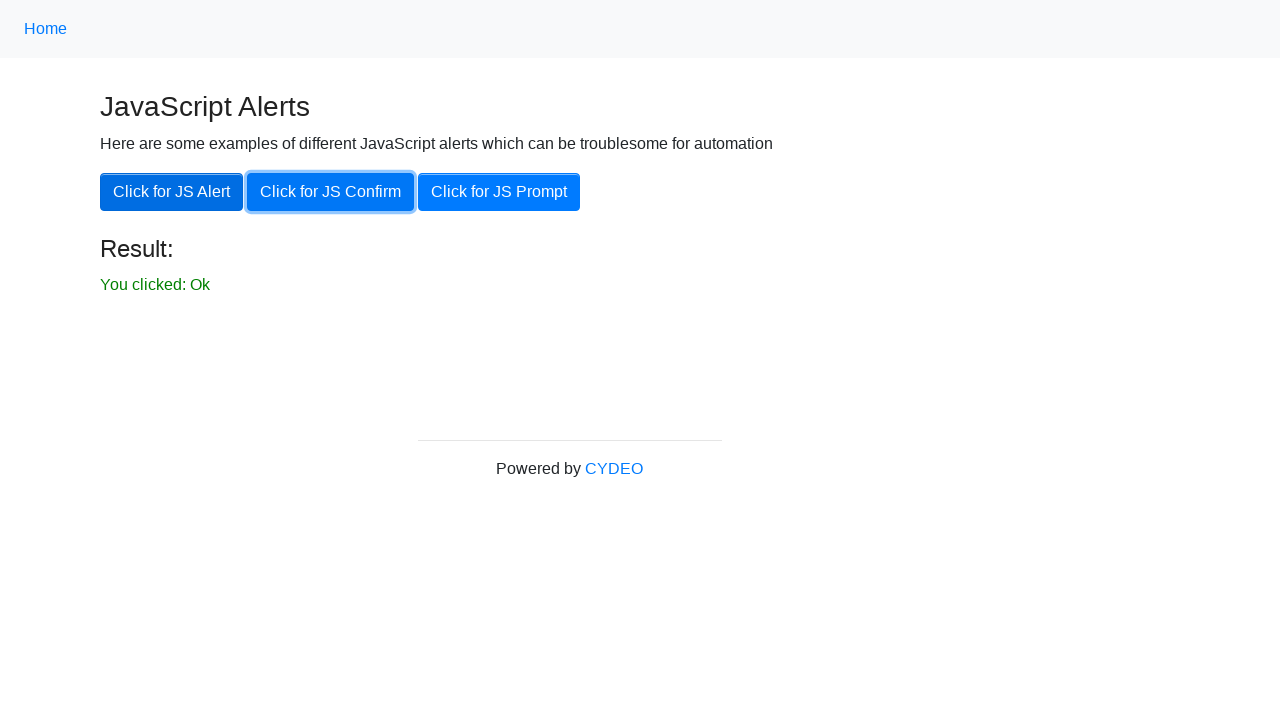

Set up dialog handler to dismiss confirm dialog
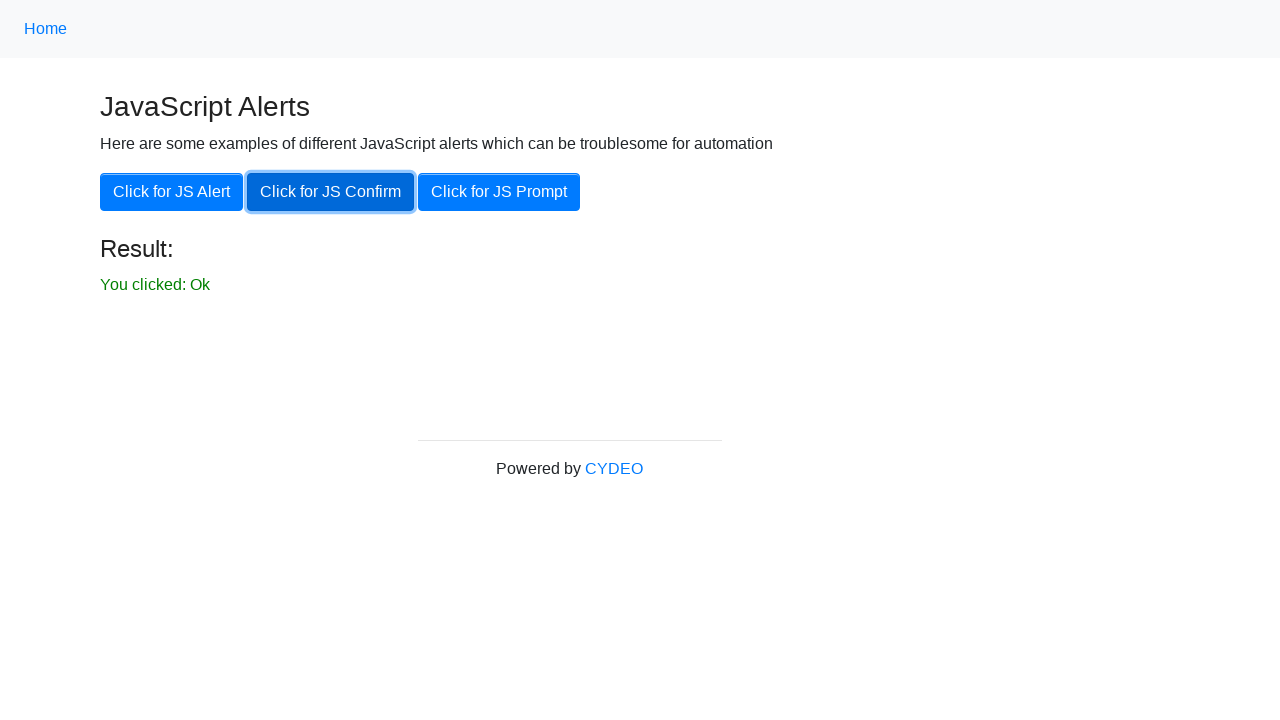

Clicked button to trigger JS prompt dialog at (499, 192) on xpath=//button[.='Click for JS Prompt']
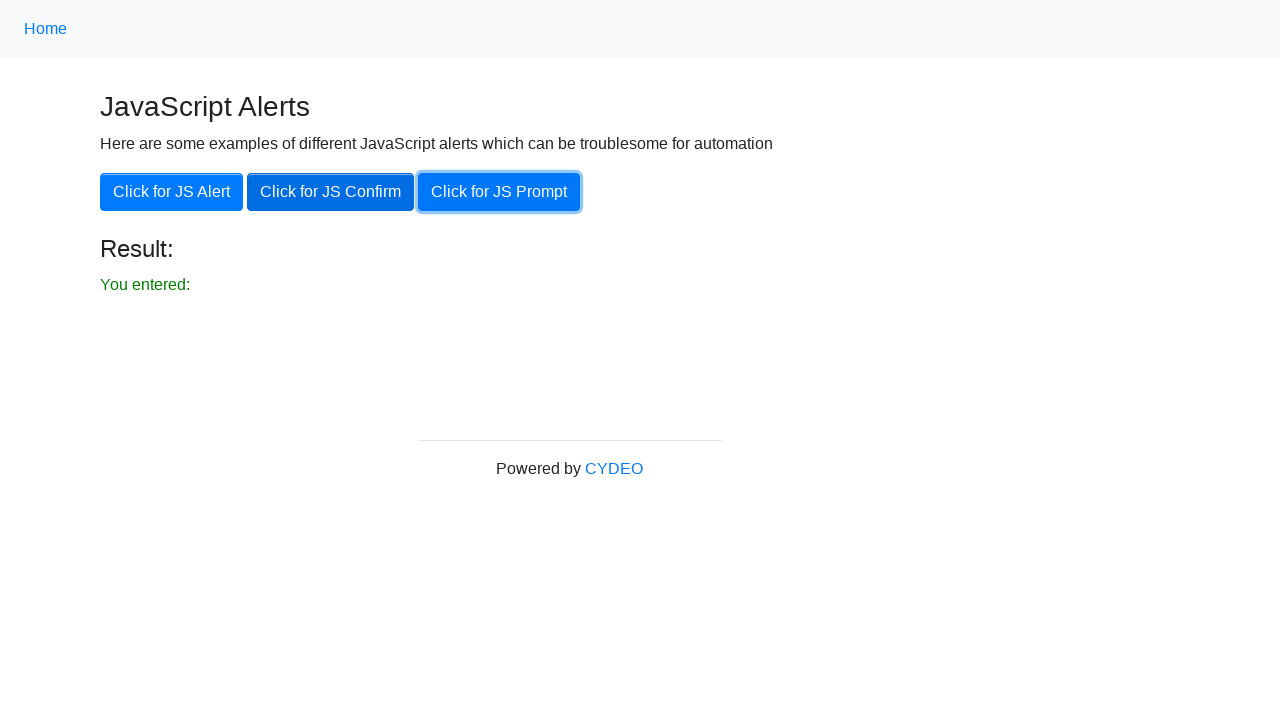

Set up dialog handler to accept prompt with text 'Avenger Hour for EU9'
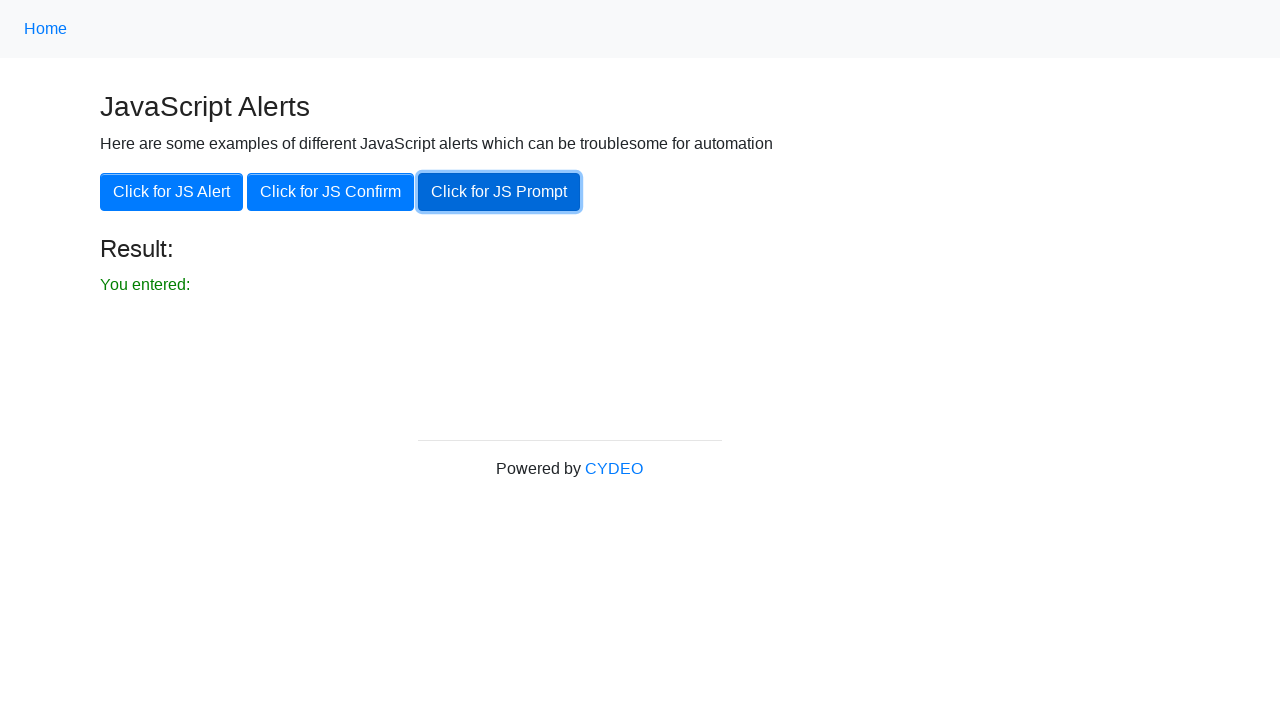

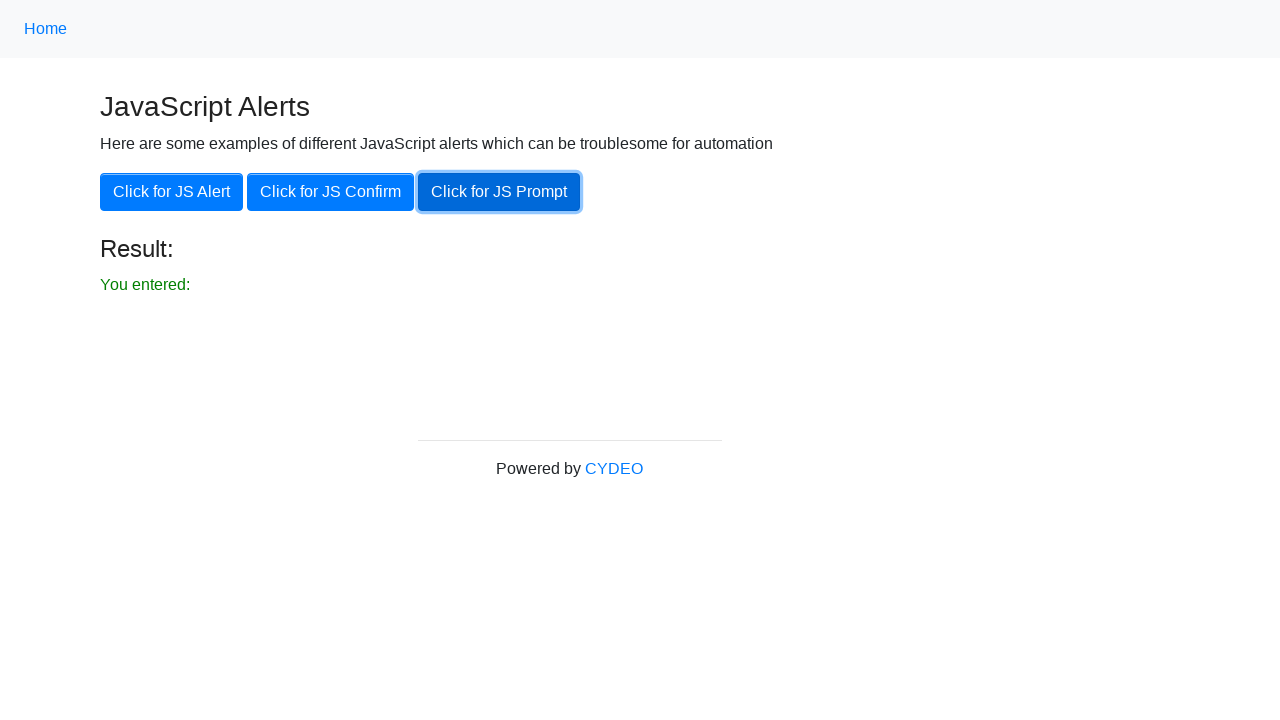